Tests mouse interactions by hovering over a navigation menu item and Ctrl+clicking to open a link in a new tab, then switches between windows

Starting URL: https://www.mphasis.com/home.html

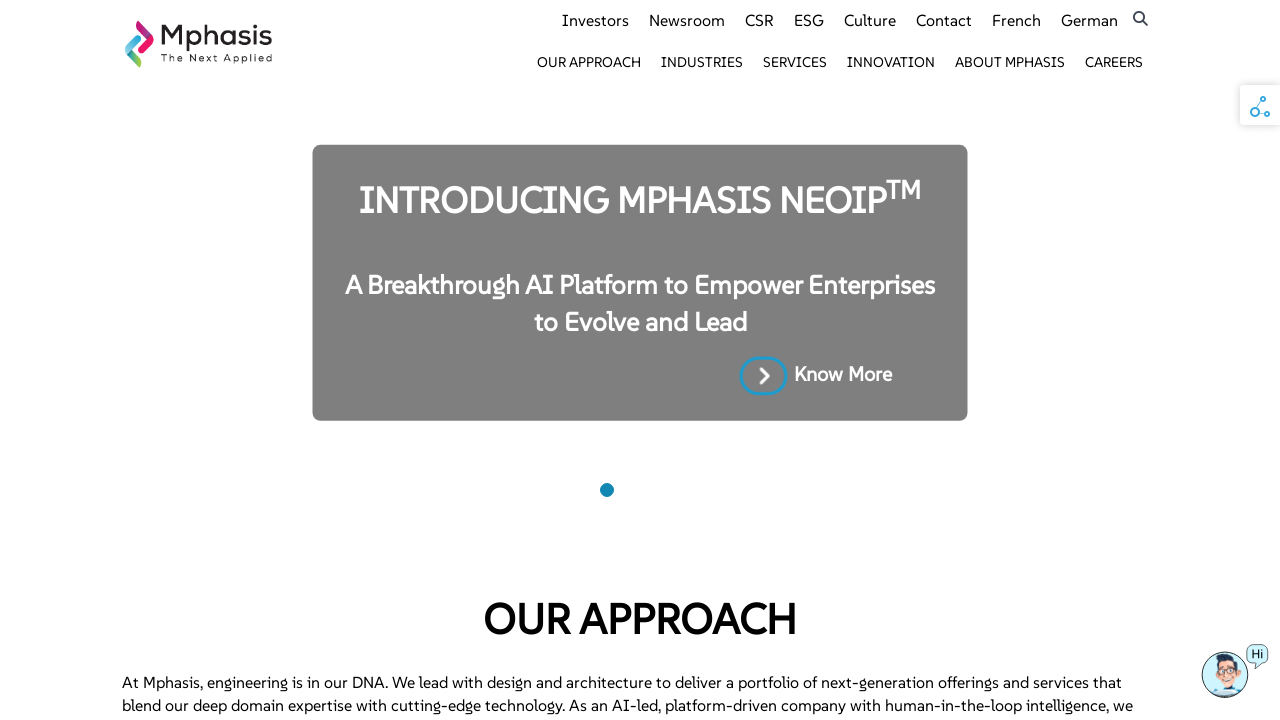

Navigated to https://www.mphasis.com/home.html
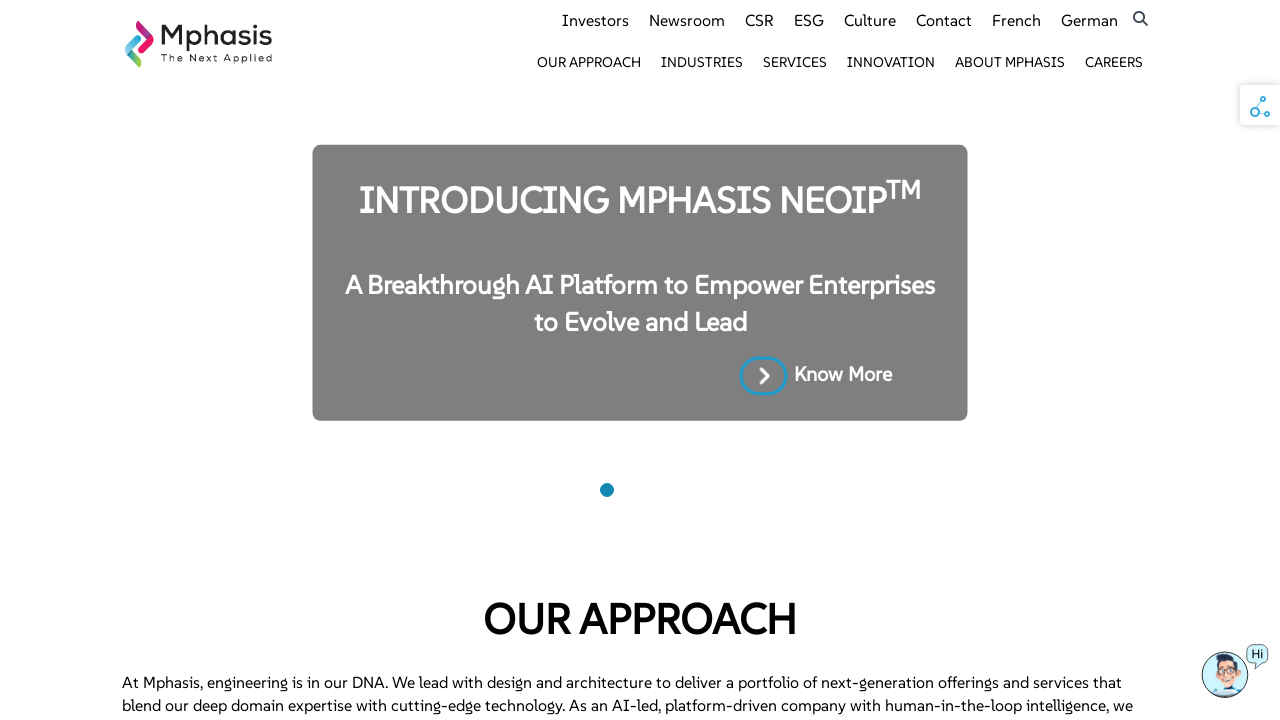

Hovered over Industries navigation menu item at (702, 62) on xpath=//a[text()='Industries']
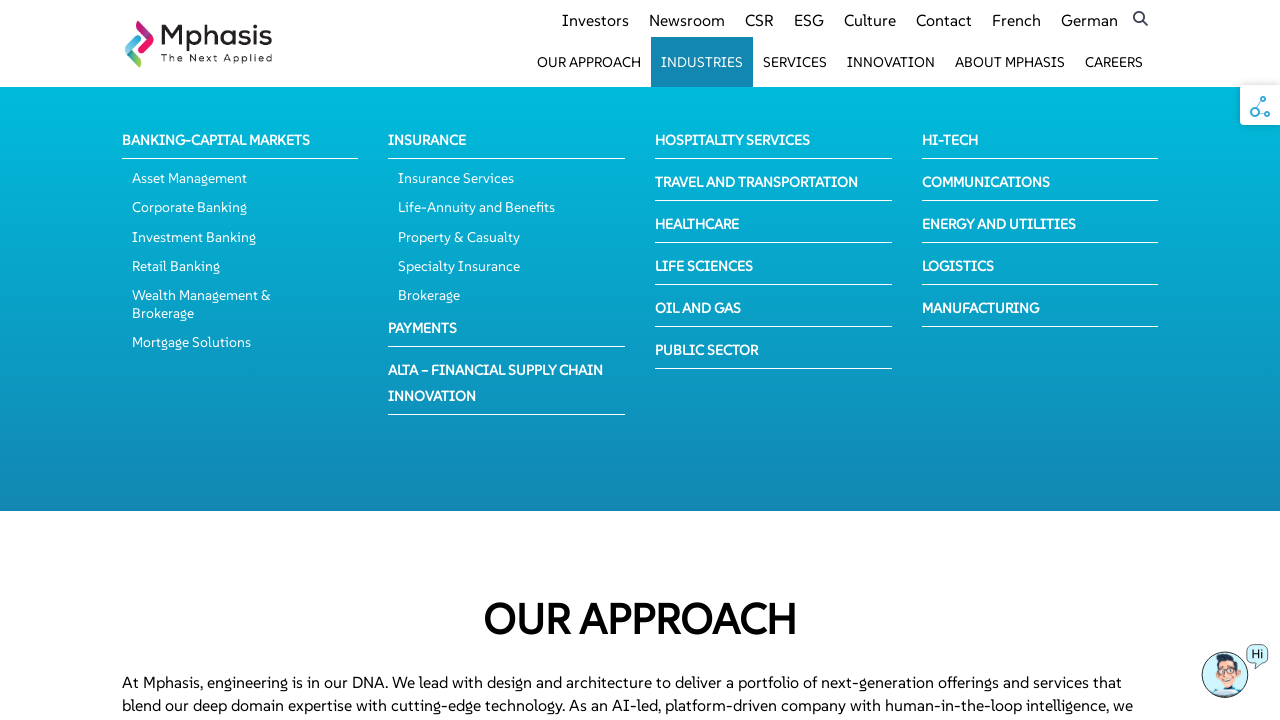

Ctrl+clicked on Hospitality link to open in new tab at (732, 140) on //span[contains(text(),'Hospitality')]
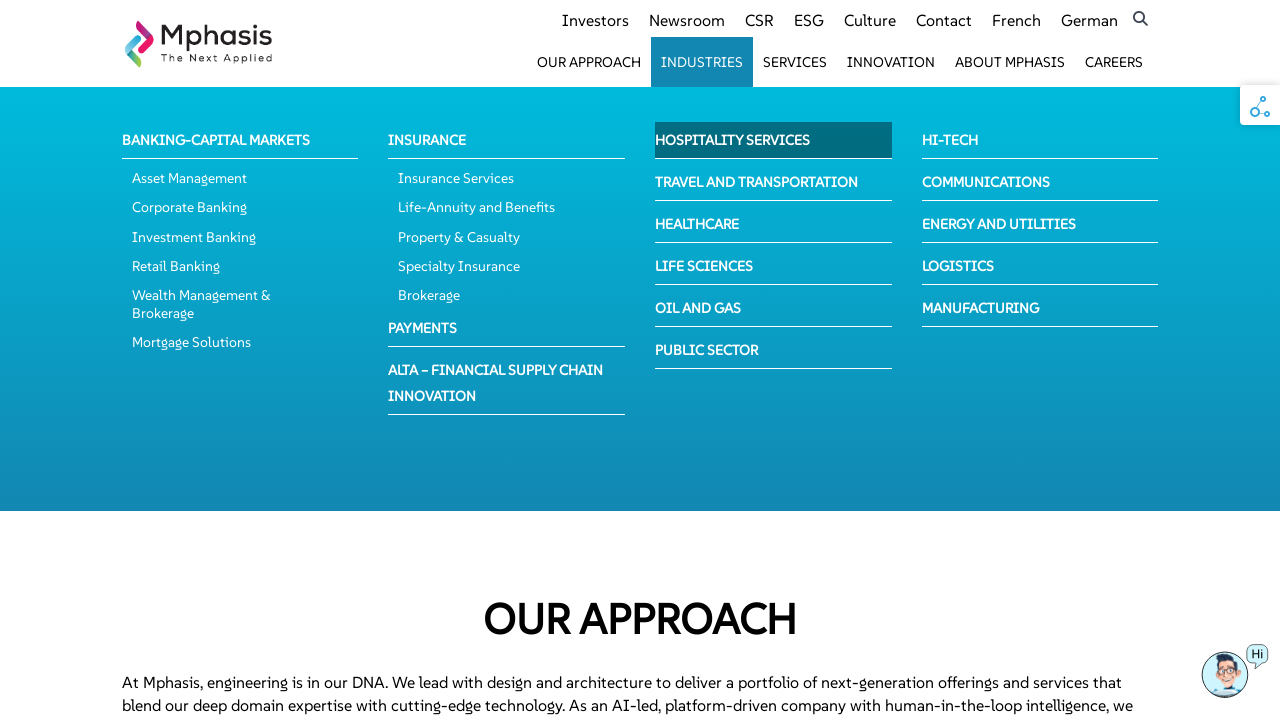

New tab opened with Hospitality page
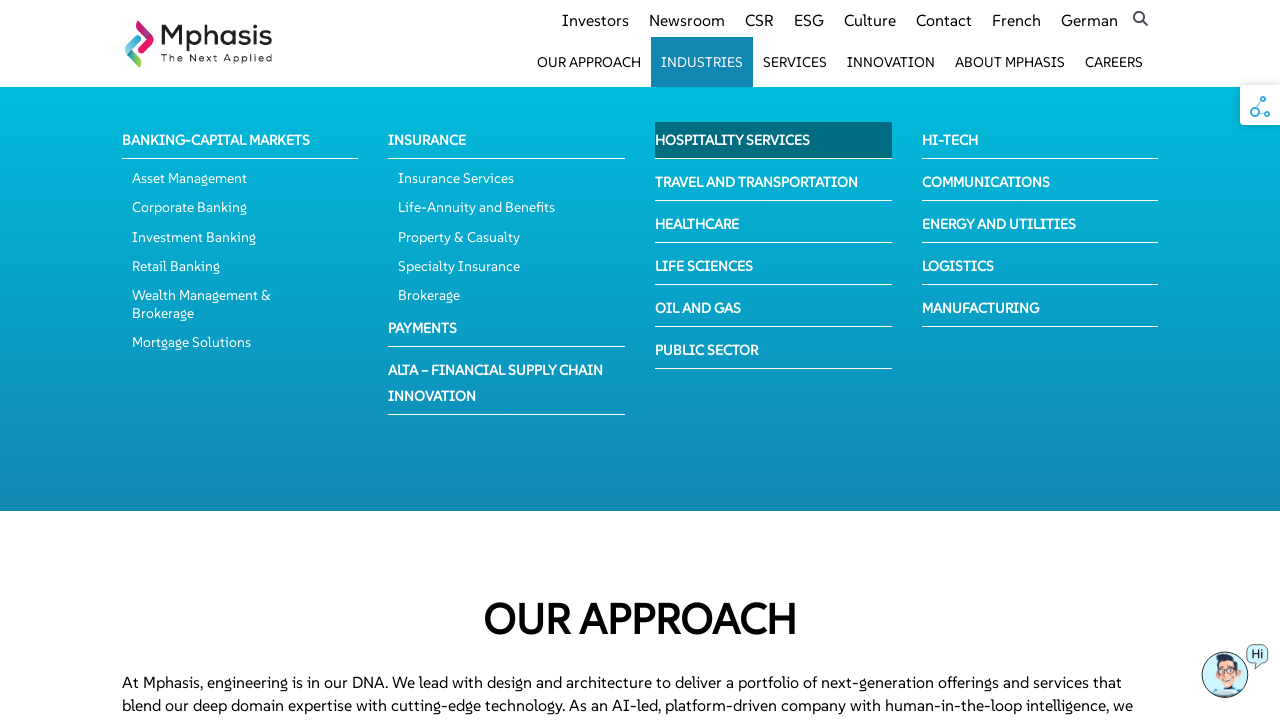

Switched back to original page
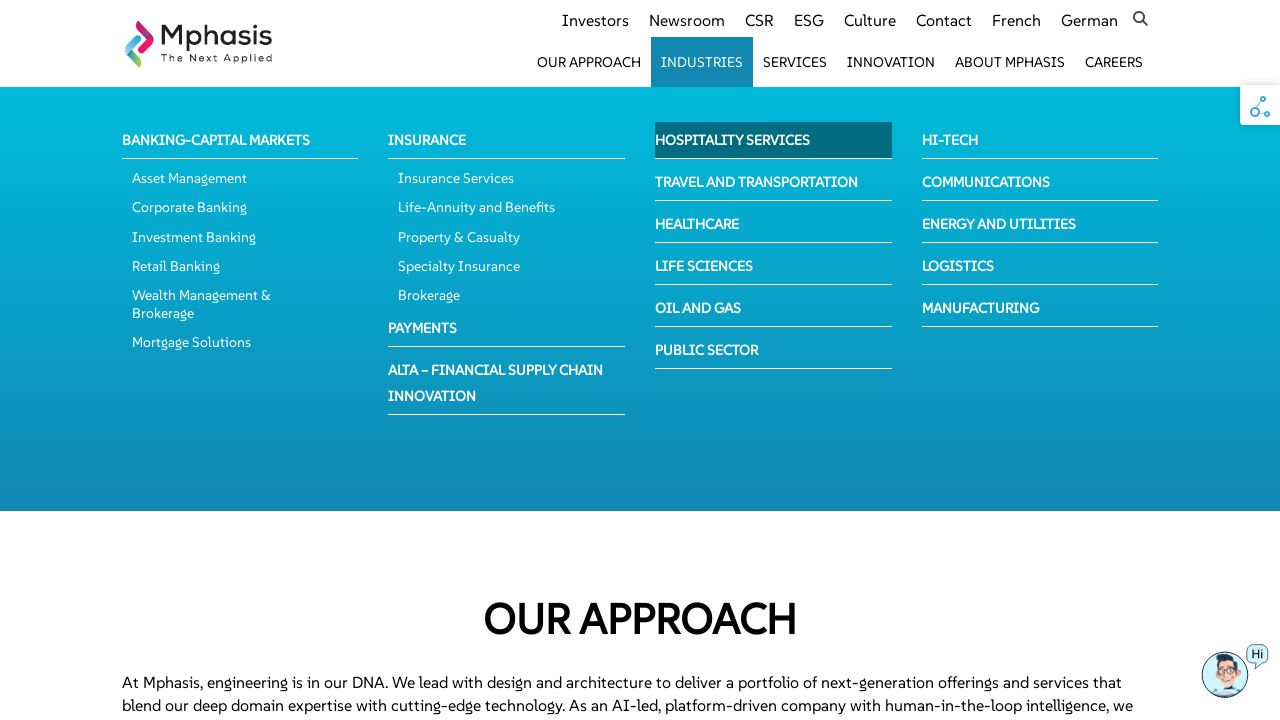

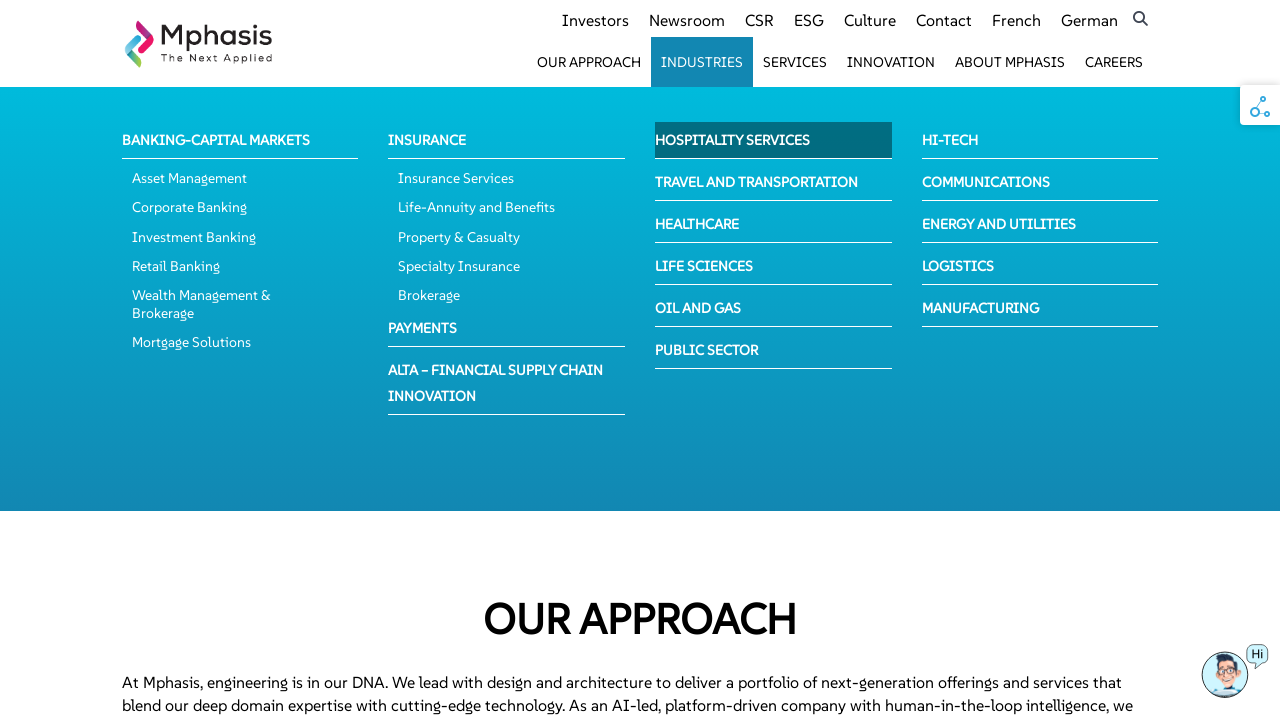